Tests that clicking the 'Ver Fãs Cadastrados' button redirects to the list page (lista.html)

Starting URL: https://davi-vert.vercel.app/index.html

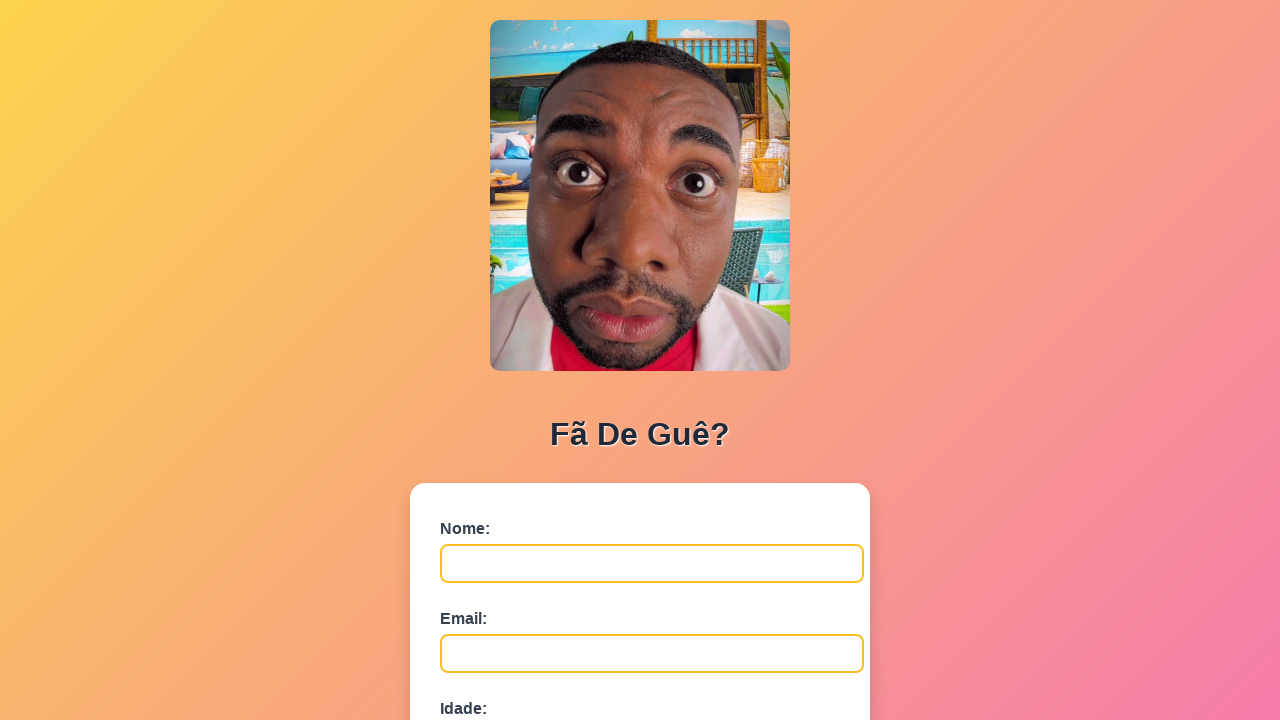

Cleared browser localStorage
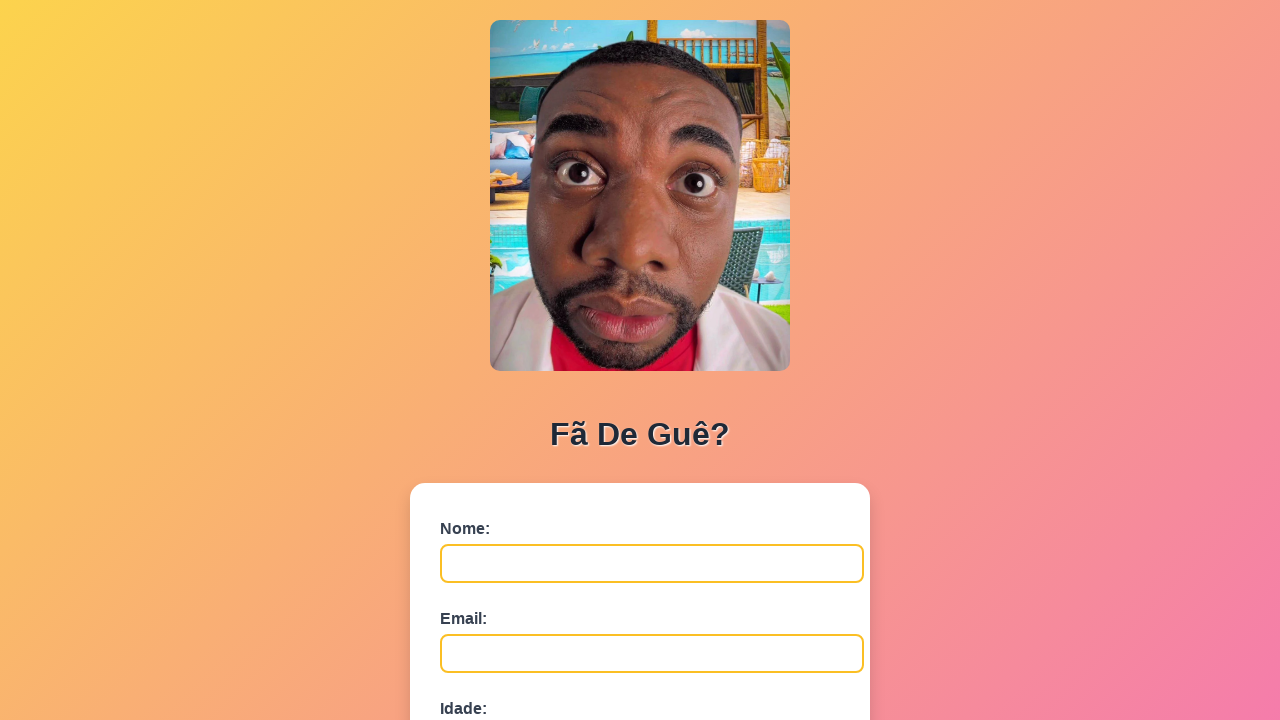

Clicked 'Ver Fãs Cadastrados' button at (640, 675) on xpath=//button[contains(text(),'Ver Fãs Cadastrados')]
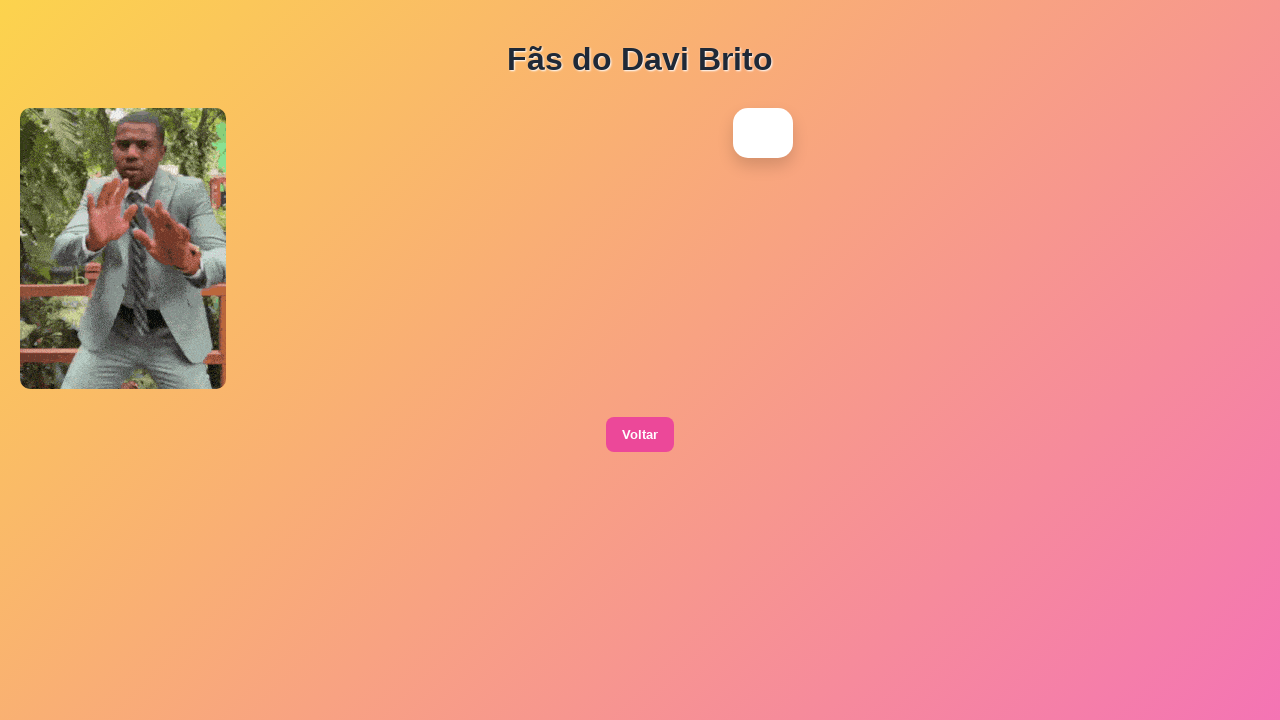

Successfully redirected to lista.html page
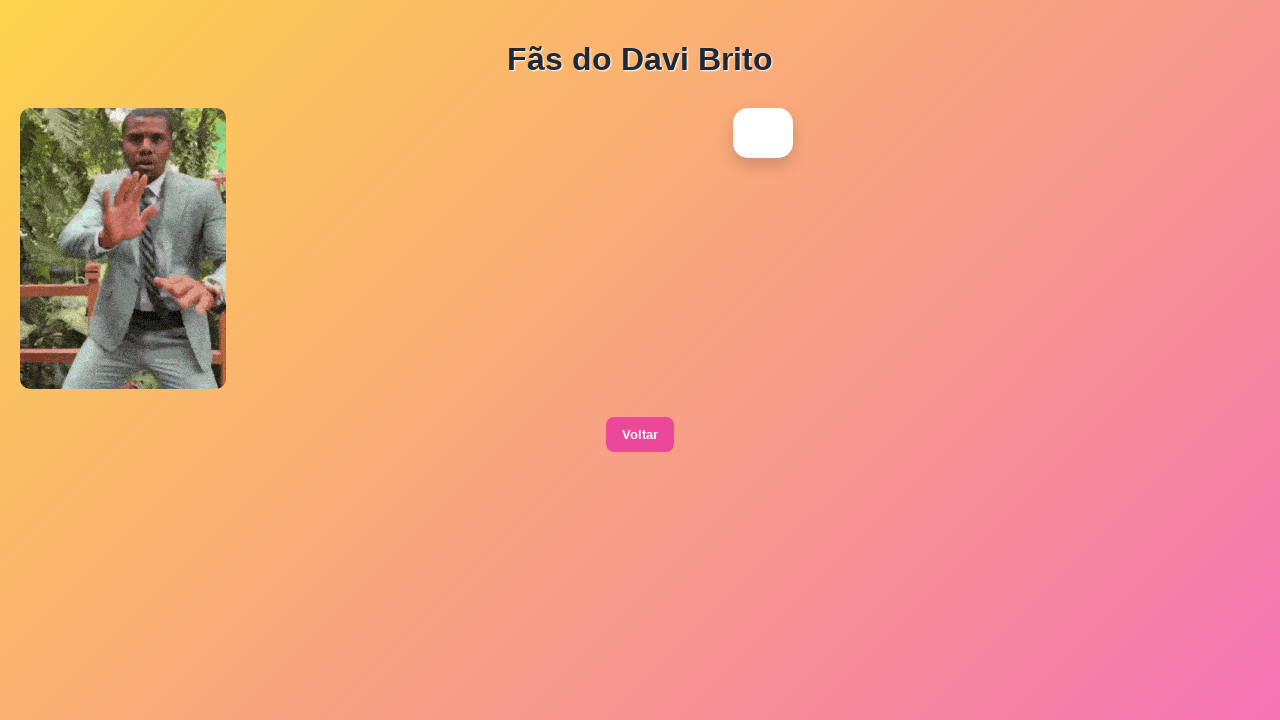

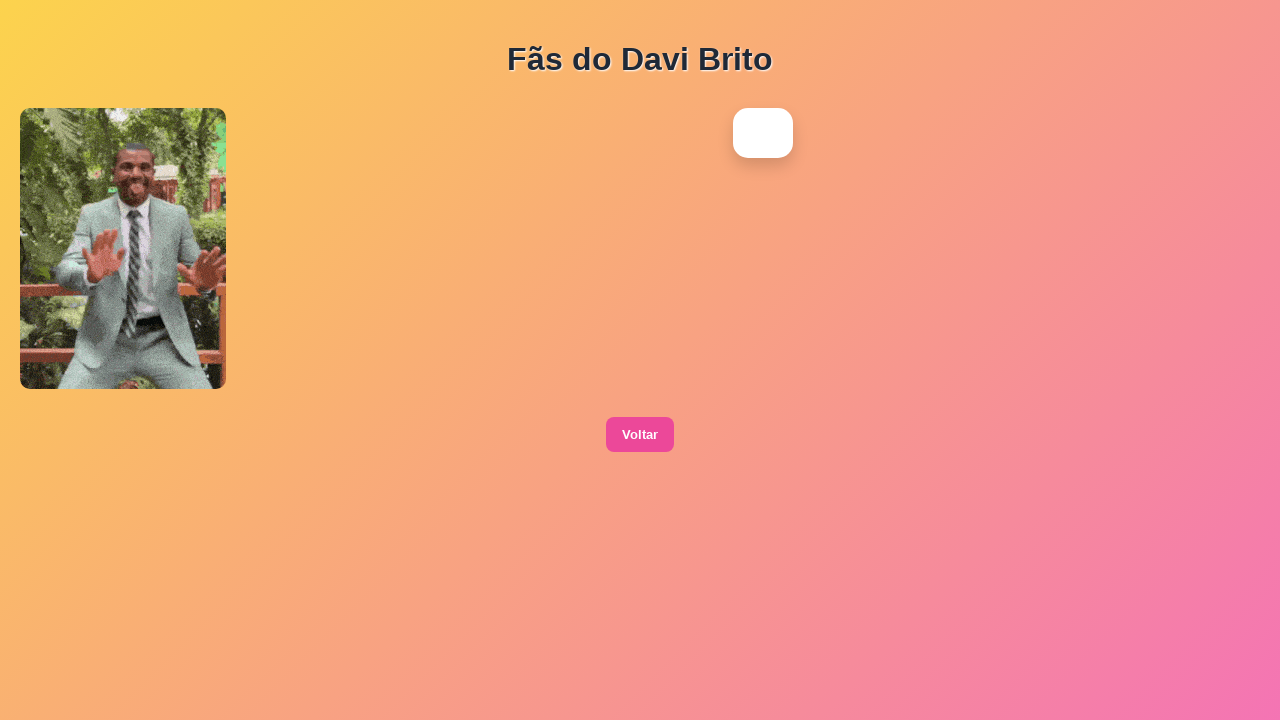